Tests radio button functionality by clicking on radio button 2 and then radio button 1 to verify radio button selection behavior

Starting URL: https://formy-project.herokuapp.com/radiobutton

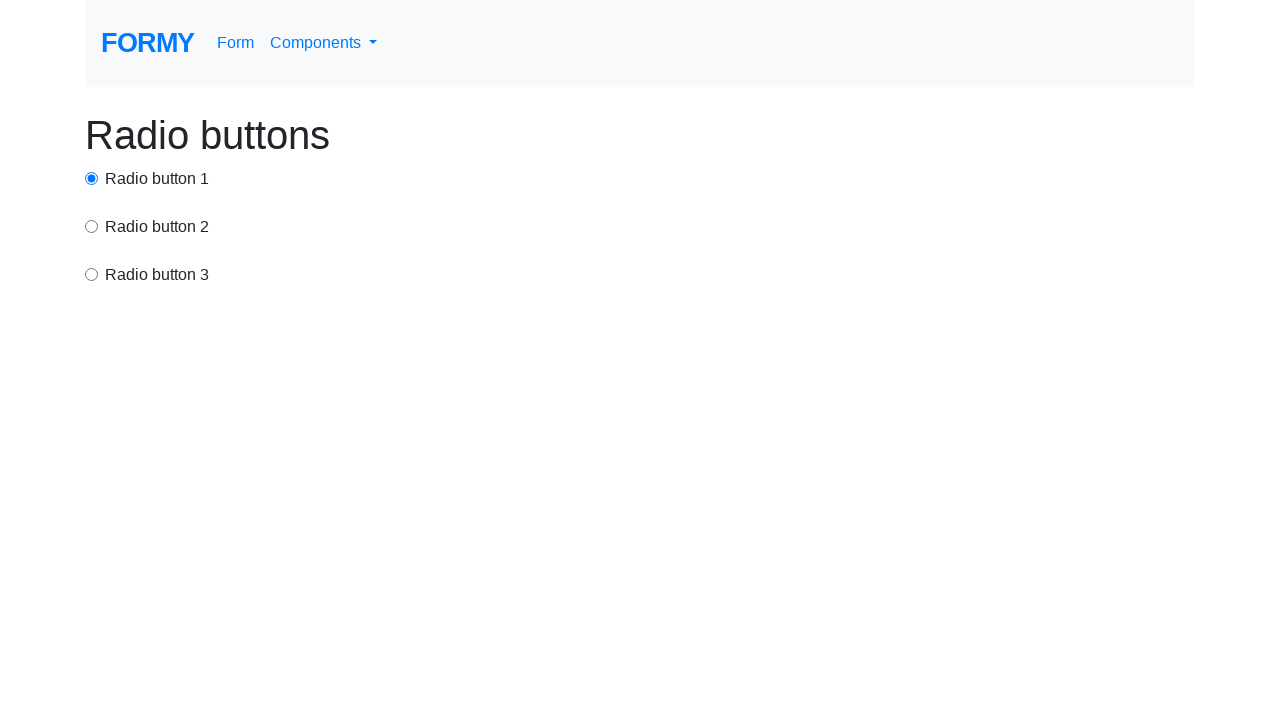

Clicked on radio button 2 at (92, 226) on xpath=//label[contains(text(),'Radio button 2')]//preceding-sibling::input
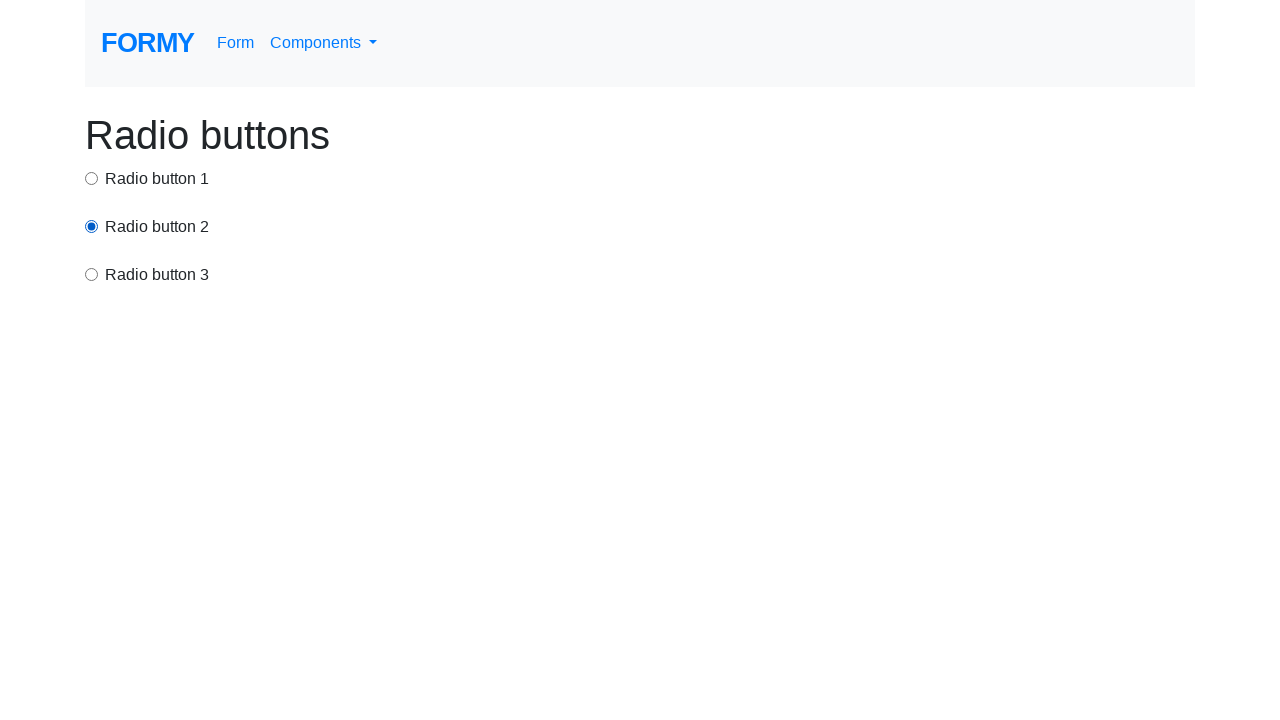

Clicked on radio button 1 to verify selection behavior at (92, 178) on xpath=//label[contains(text(),'Radio button 1')]//preceding-sibling::input
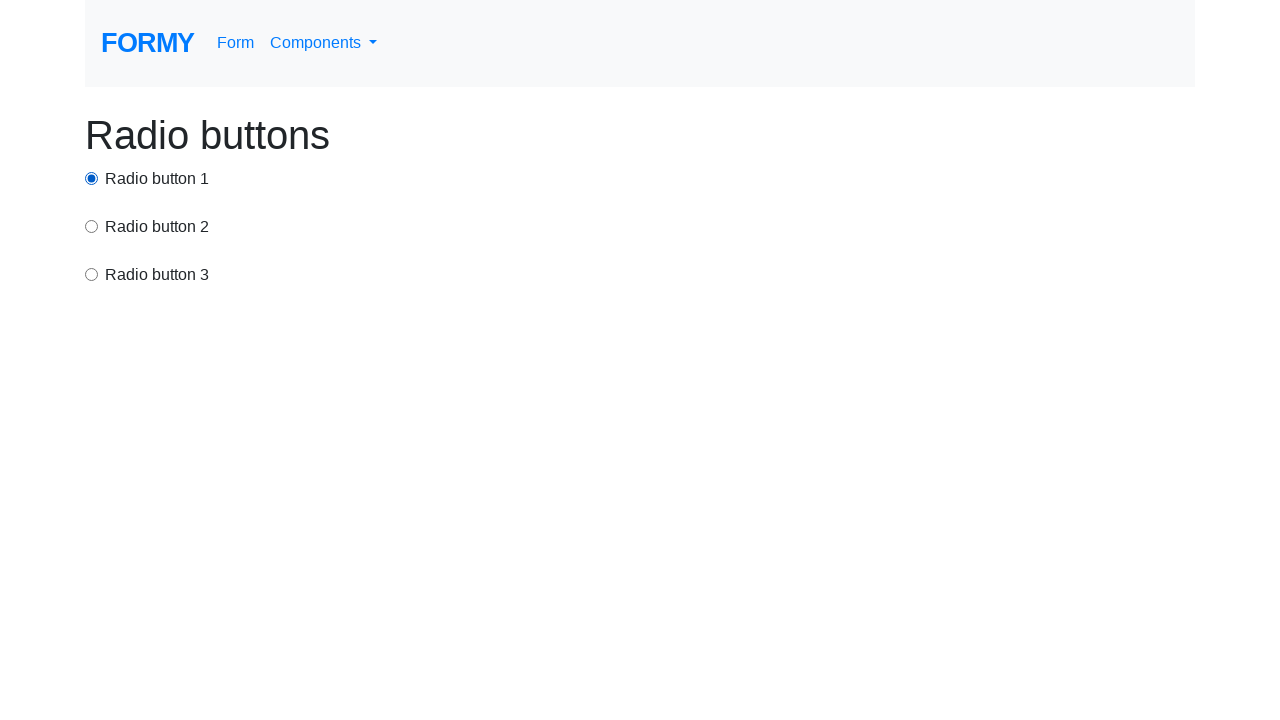

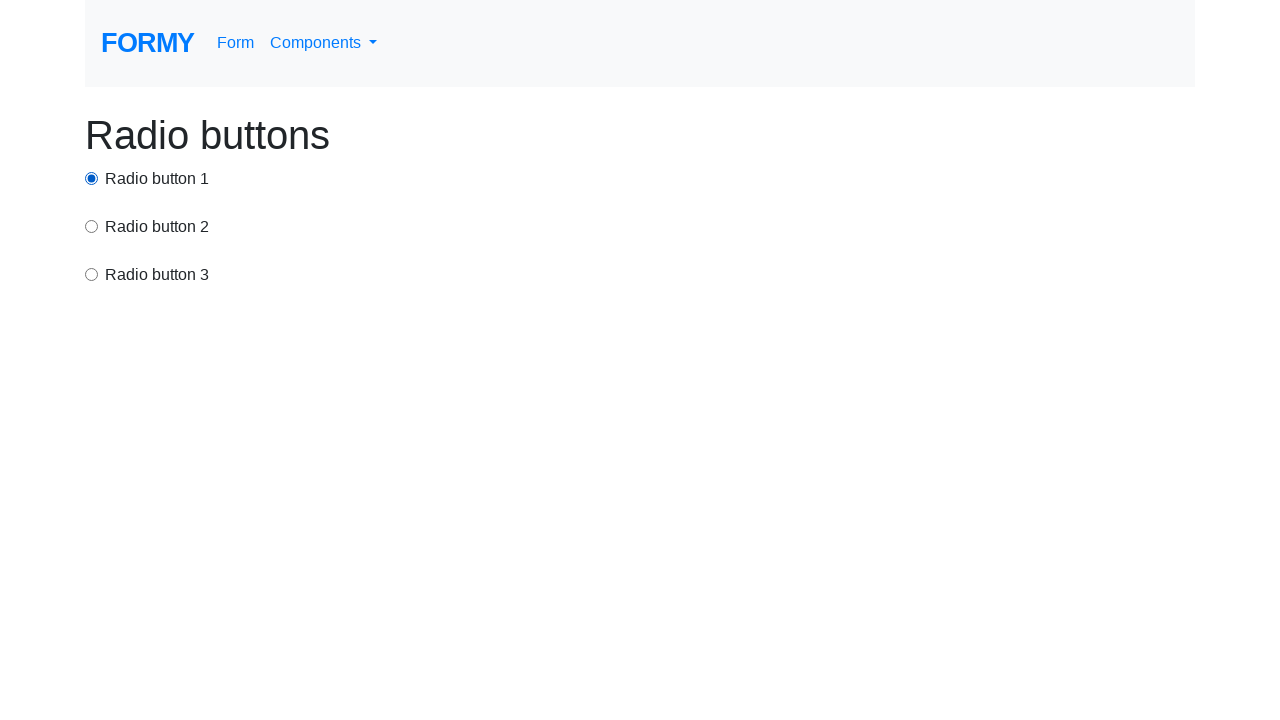